Tests drag and drop functionality on jQuery UI demo page by dragging a source element onto a target drop zone within an iframe

Starting URL: https://jqueryui.com/droppable/

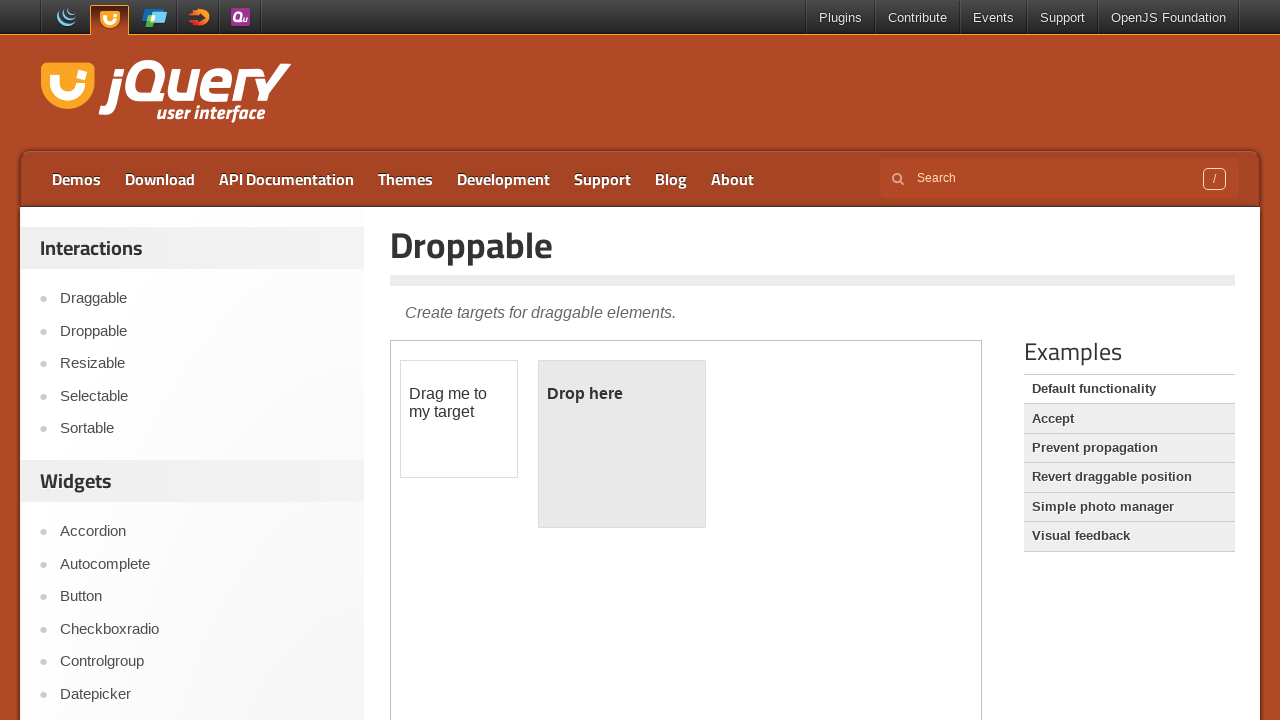

Located the demo iframe
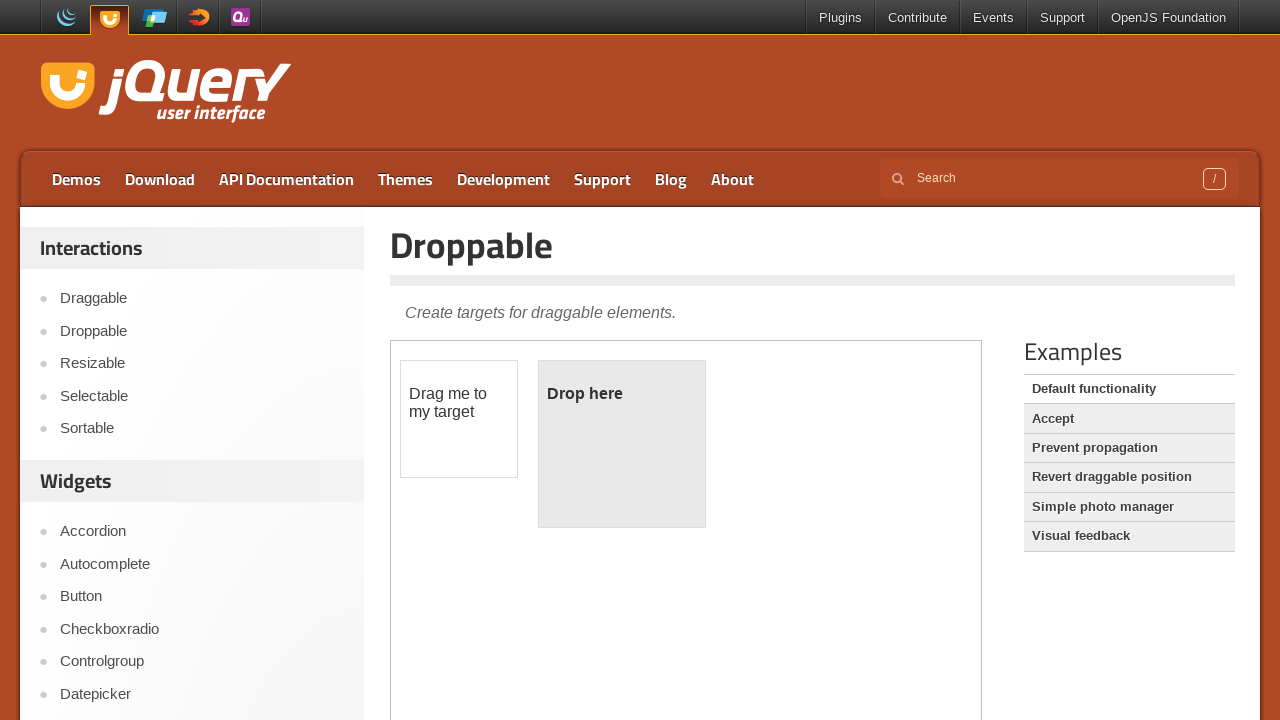

Located the draggable source element within the iframe
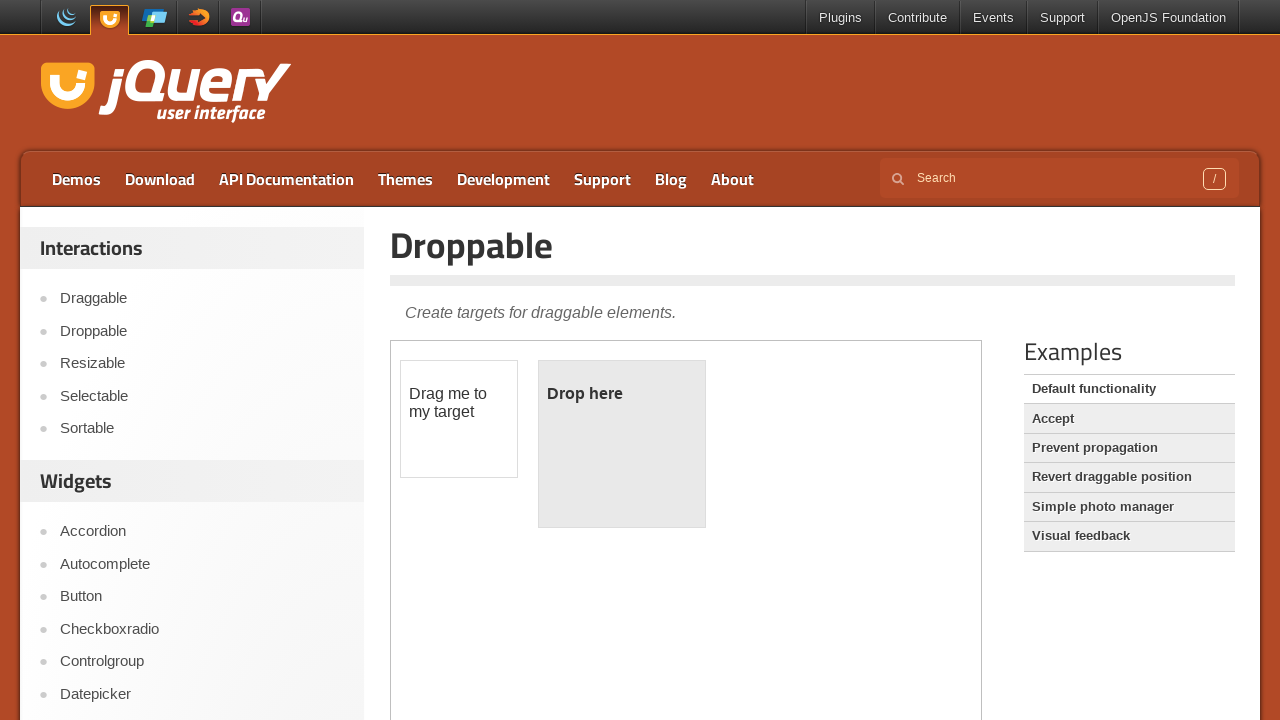

Located the droppable target element within the iframe
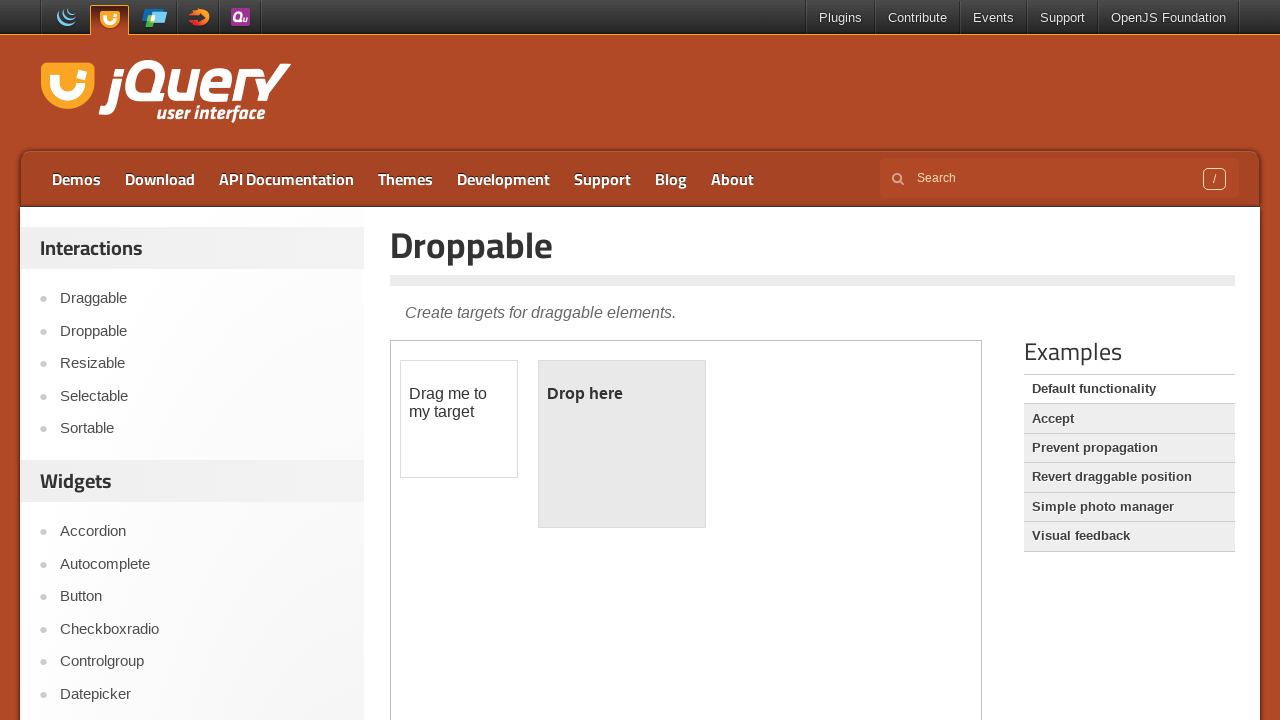

Dragged source element onto target drop zone at (622, 444)
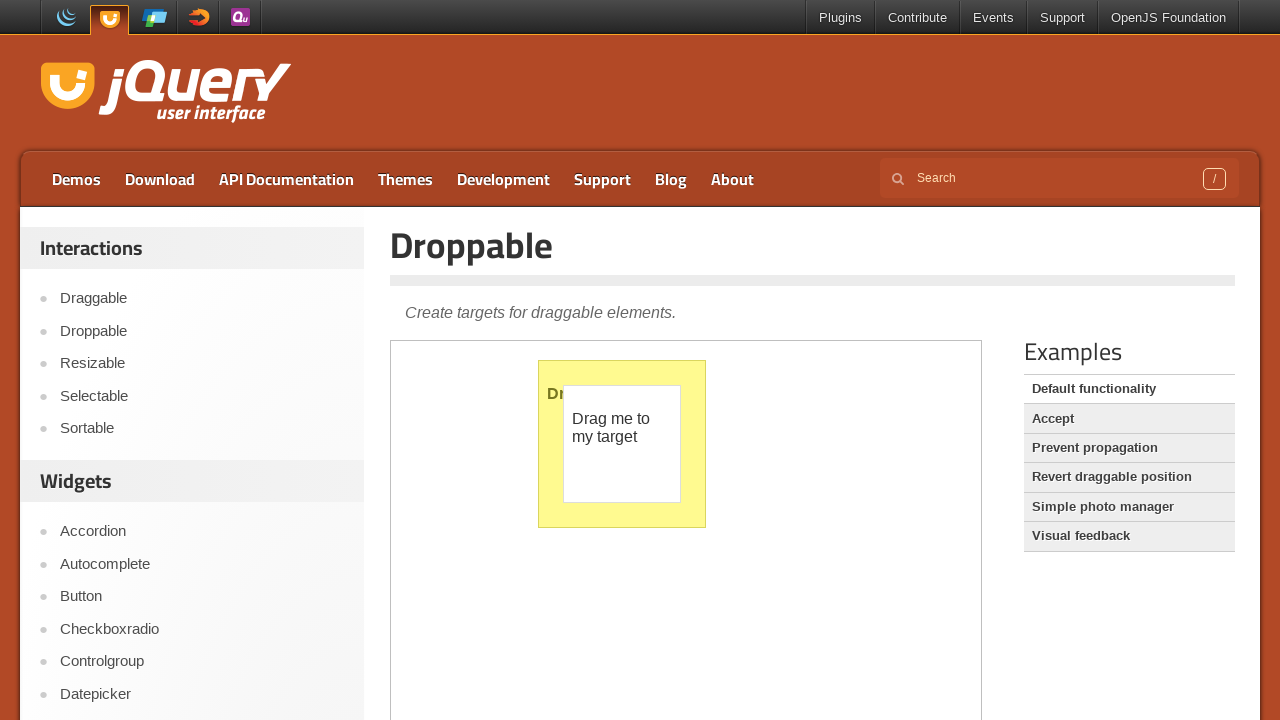

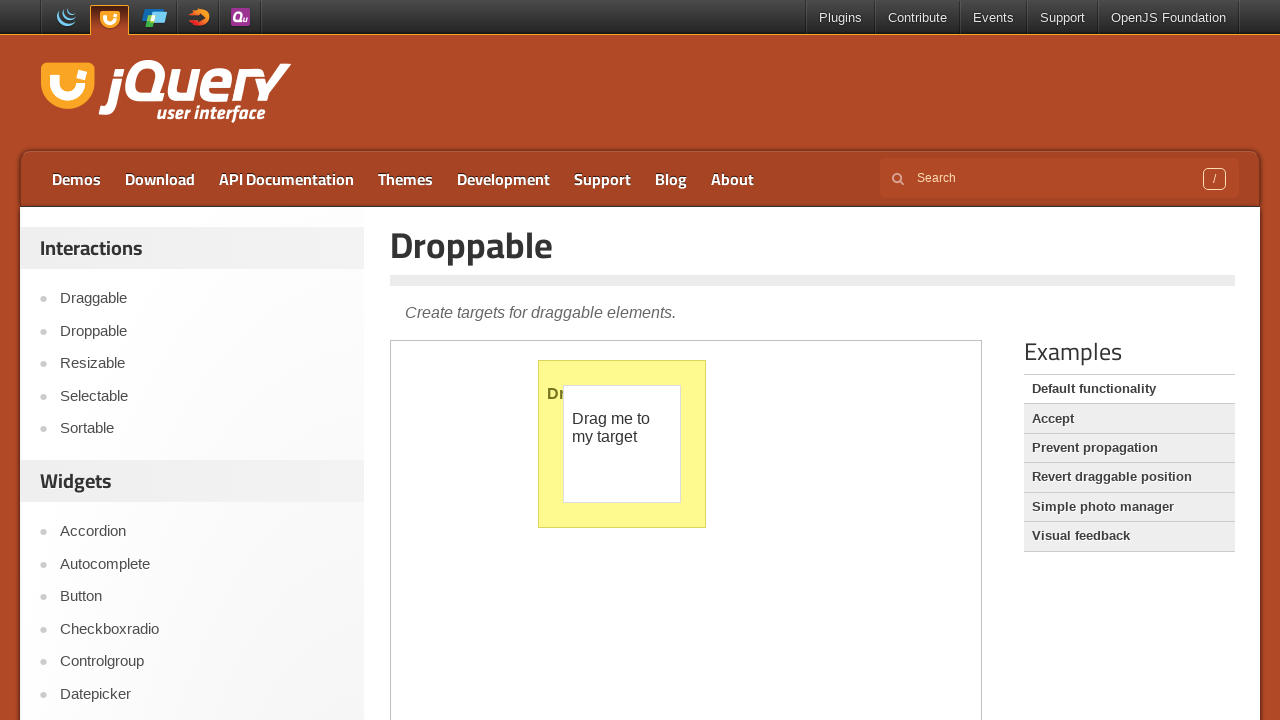